Tests that the production site loads and contains PMCELL content after React hydration by waiting and checking the body text.

Starting URL: https://pmcellvendas.vercel.app

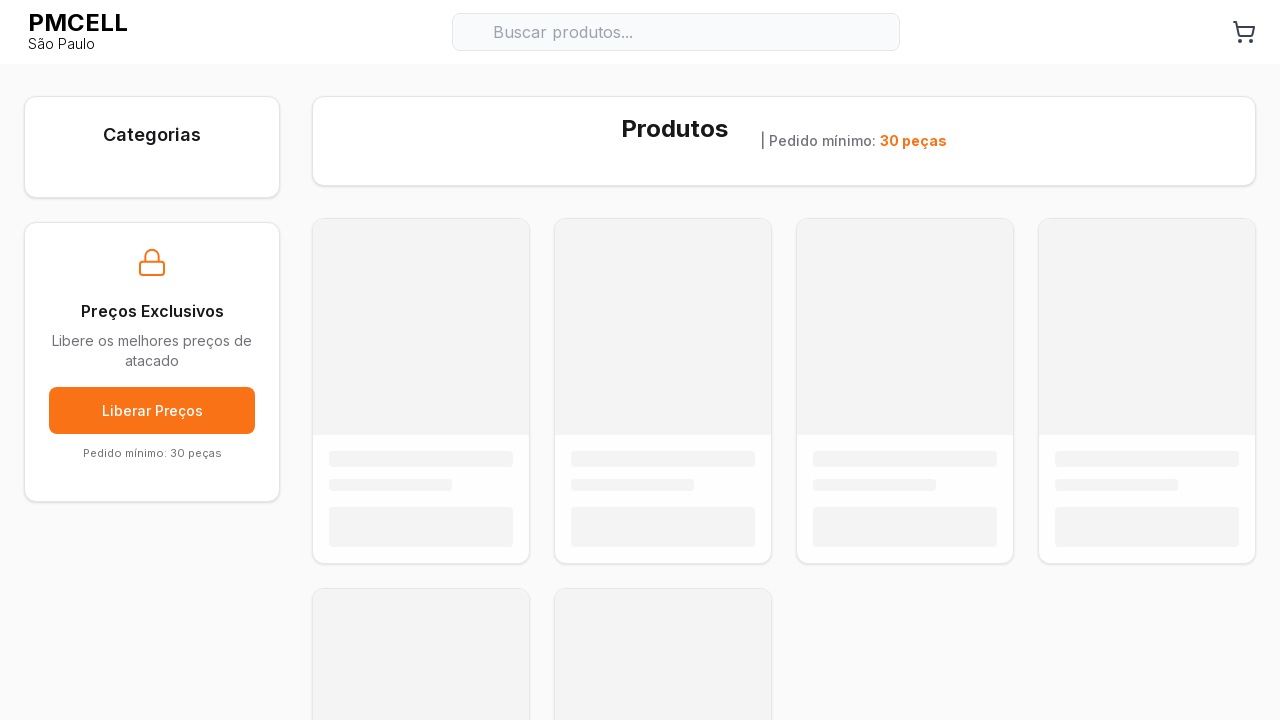

Waited 2 seconds for React hydration
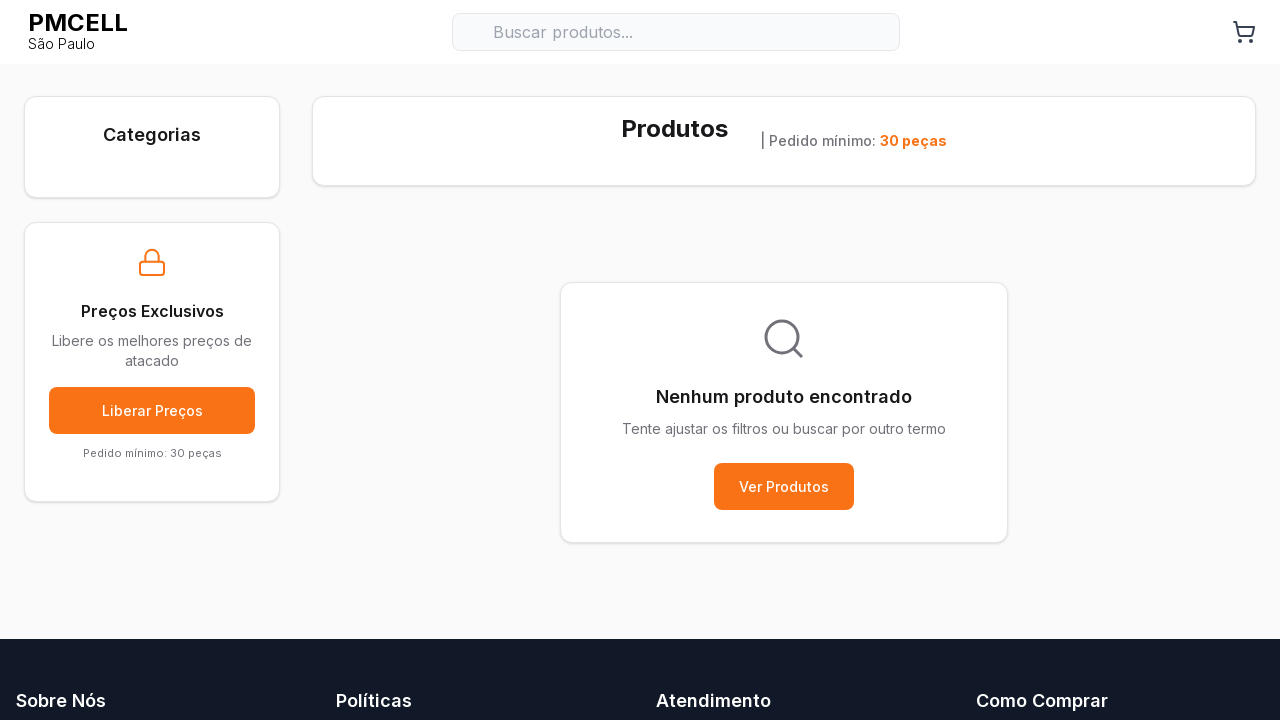

Body element loaded, waiting for PMCELL content
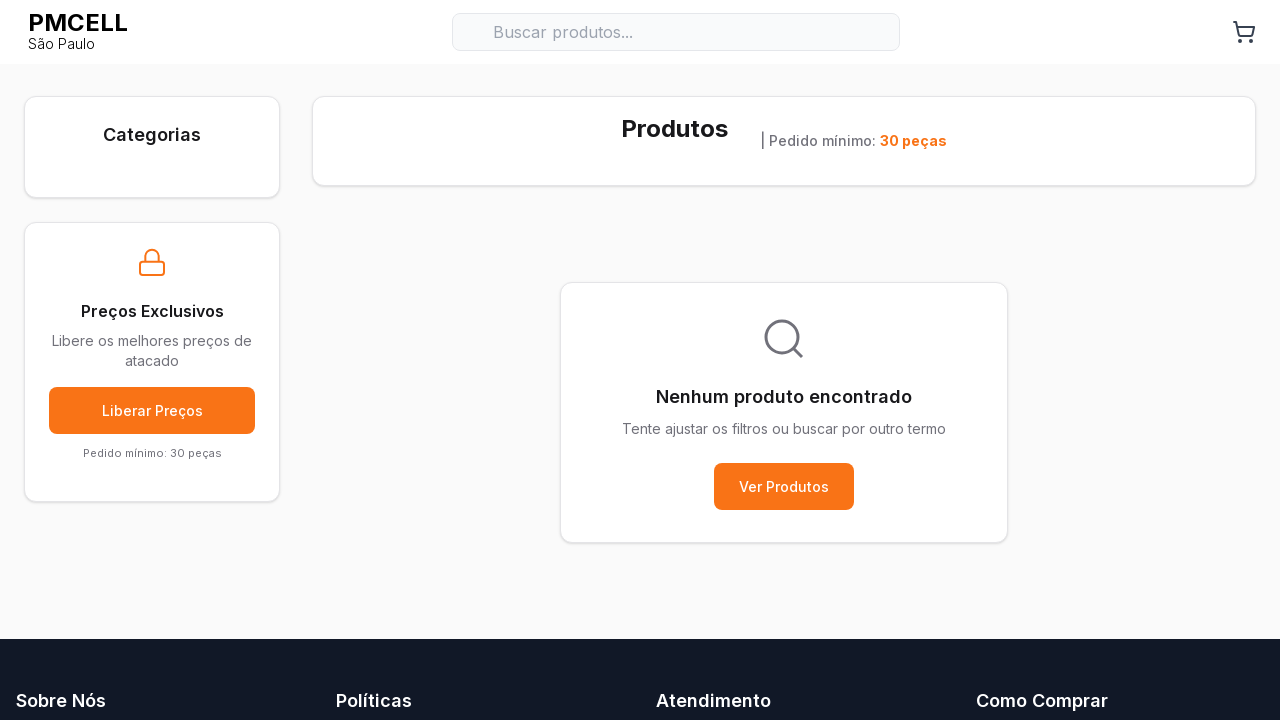

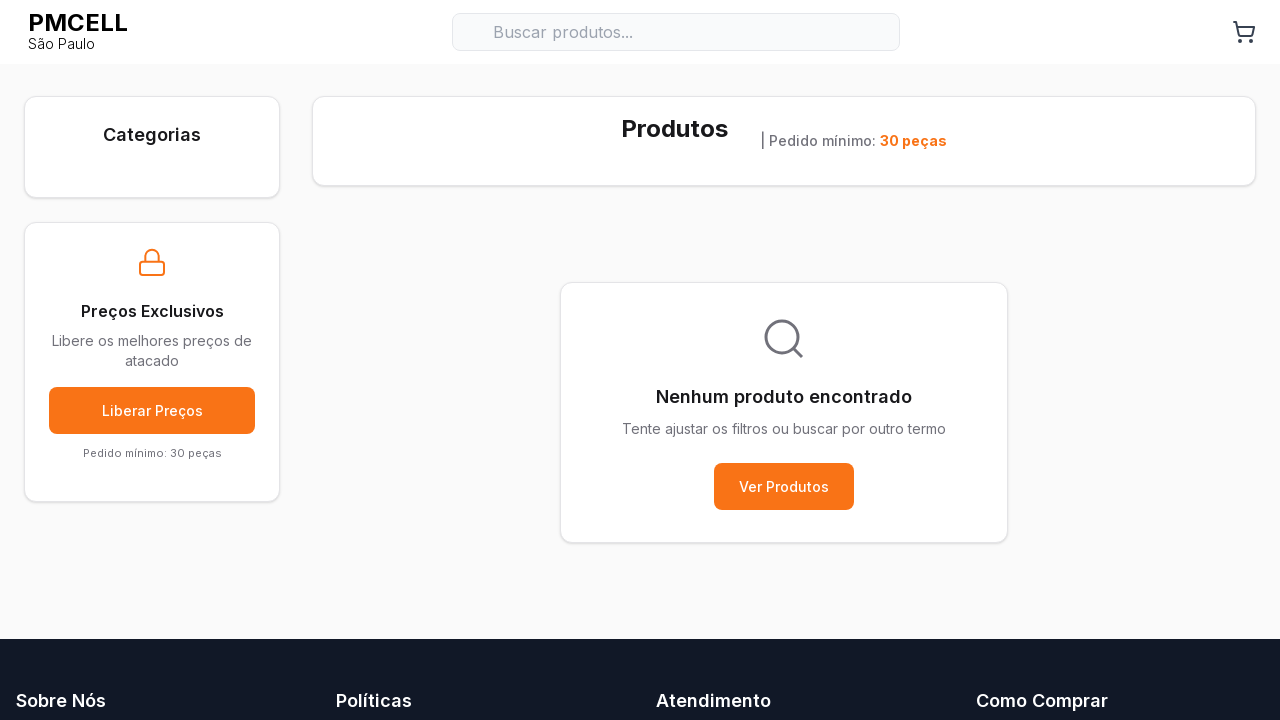